Tests keyboard actions on a text comparison tool by entering text in the first text box, selecting all text with Ctrl+A, copying with Ctrl+C, navigating to the second text box with Tab, and pasting with Ctrl+V

Starting URL: https://text-compare.com/

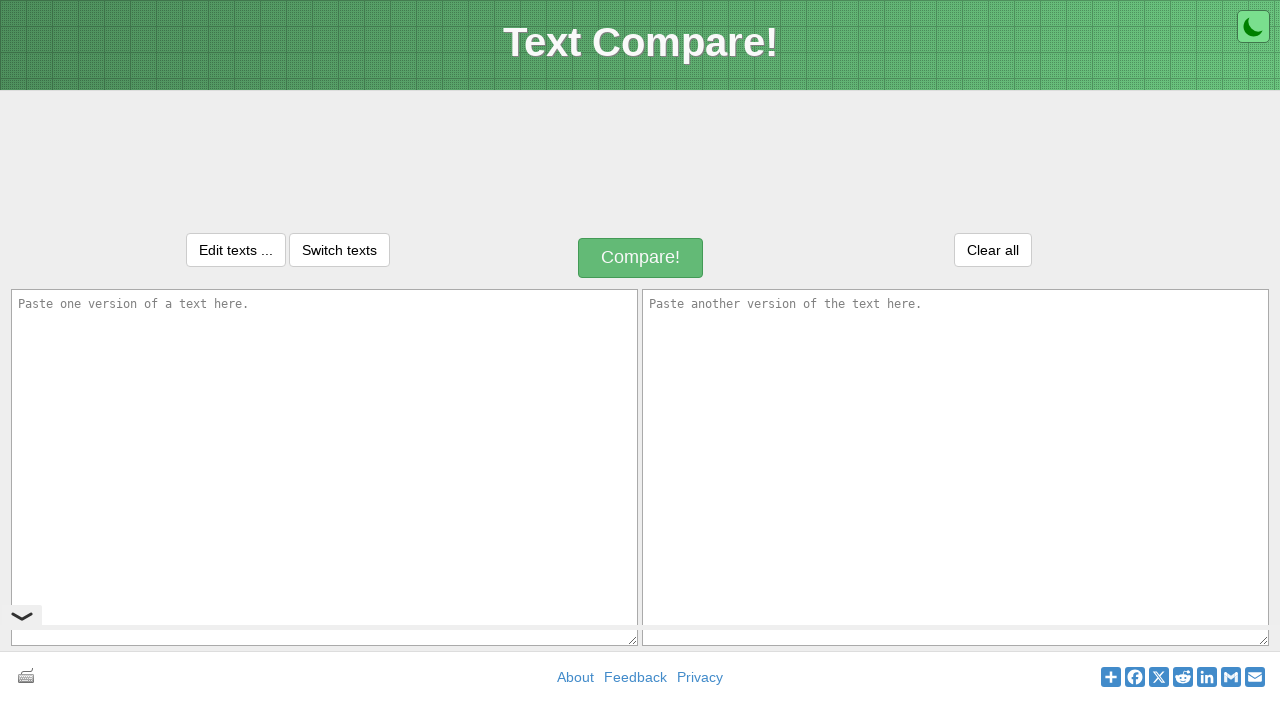

Entered 'Welcome to Selenium' in the first text box on #inputText1
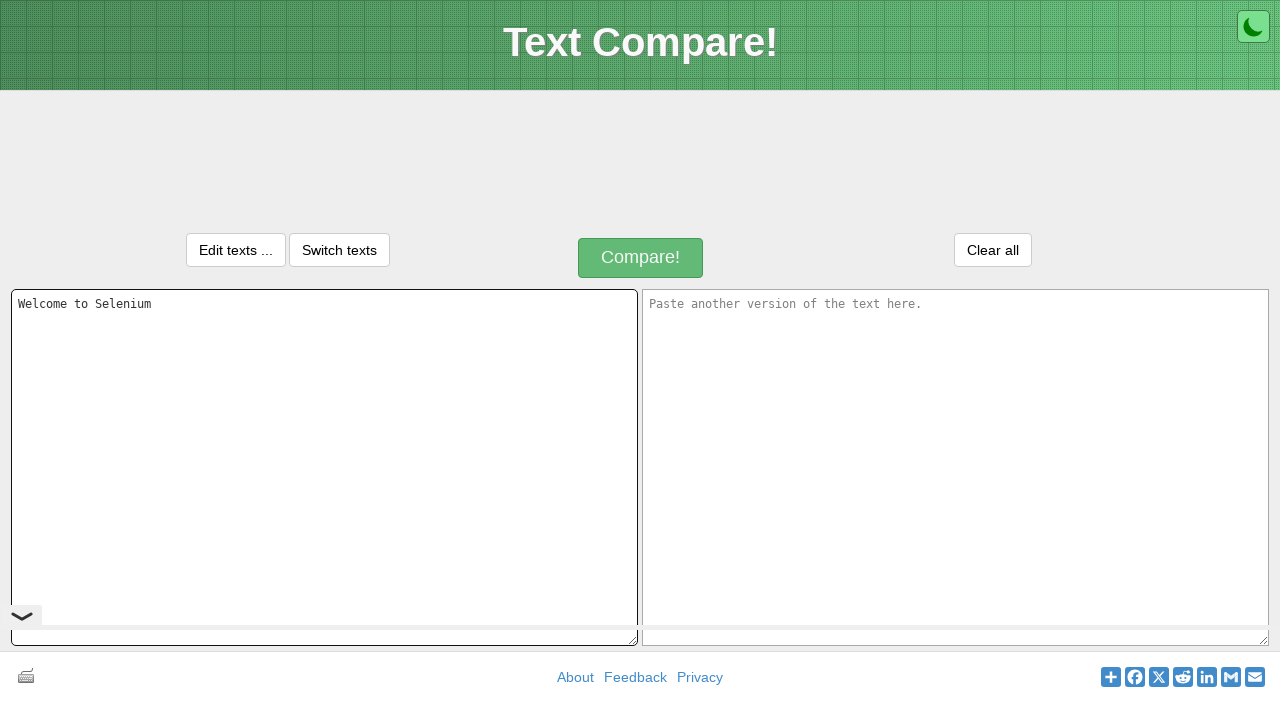

Selected all text in first text box with Ctrl+A
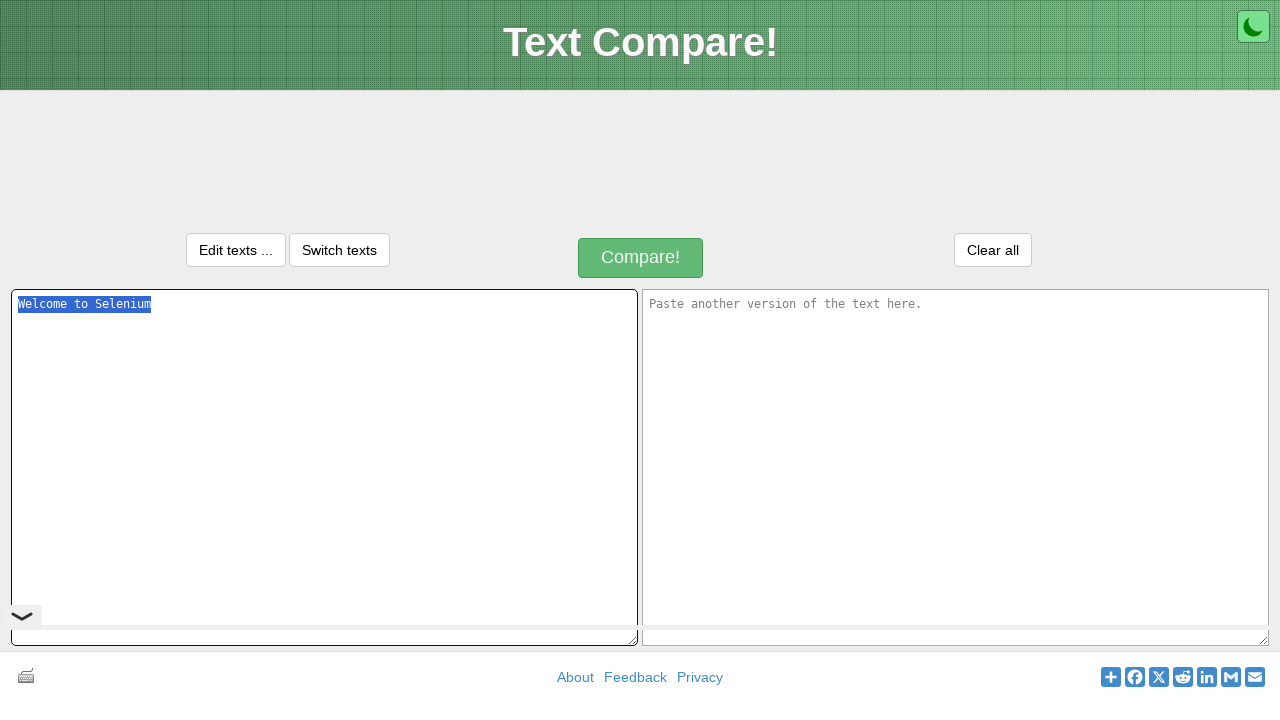

Copied selected text with Ctrl+C
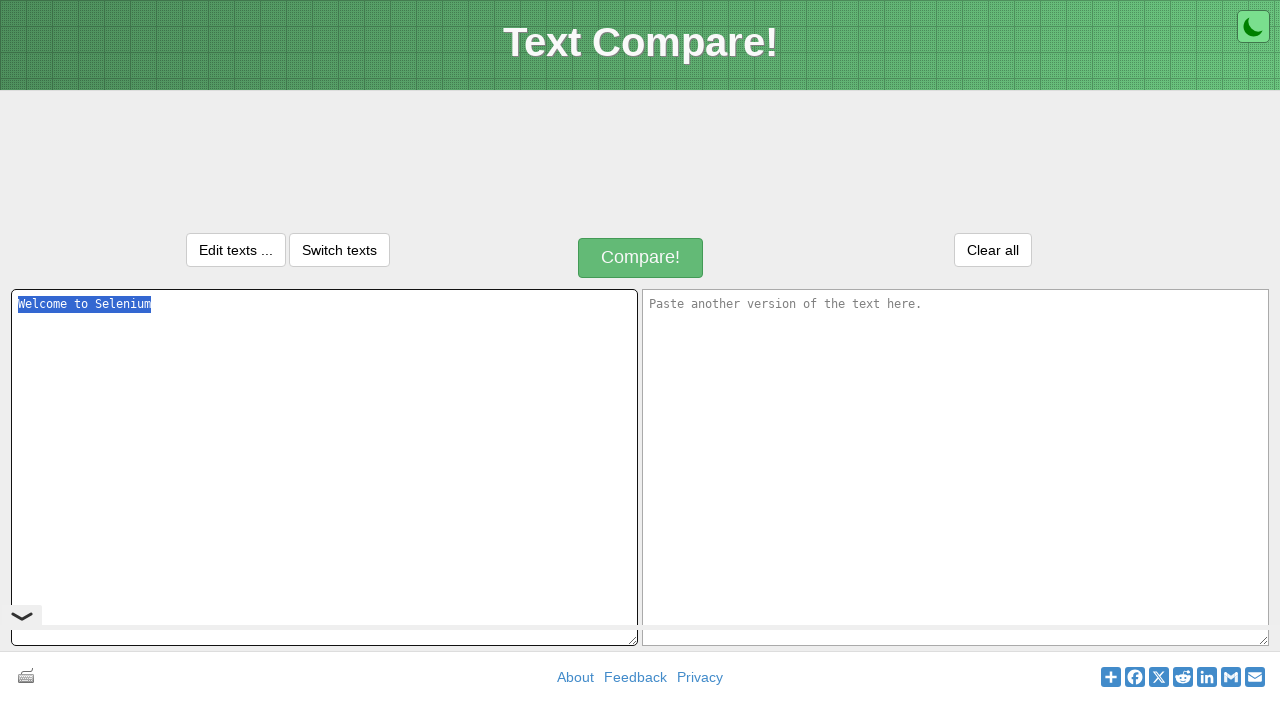

Navigated to second text box with Tab key
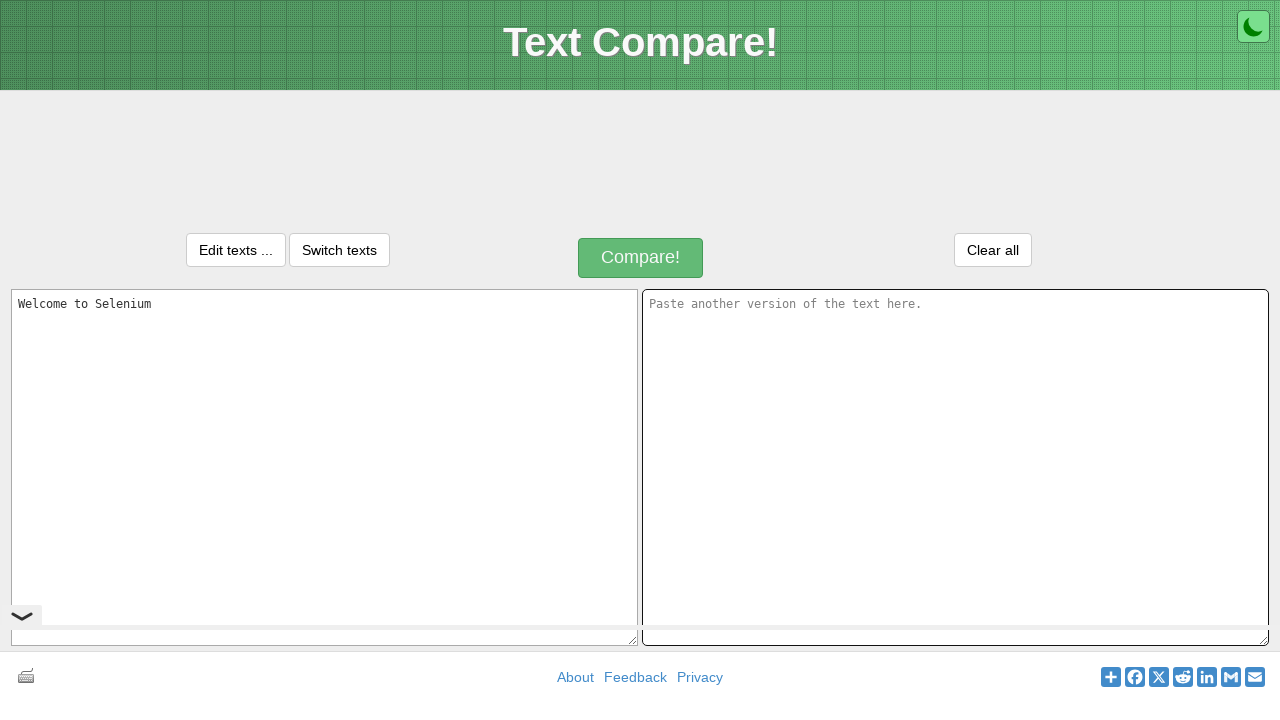

Pasted copied text into second text box with Ctrl+V
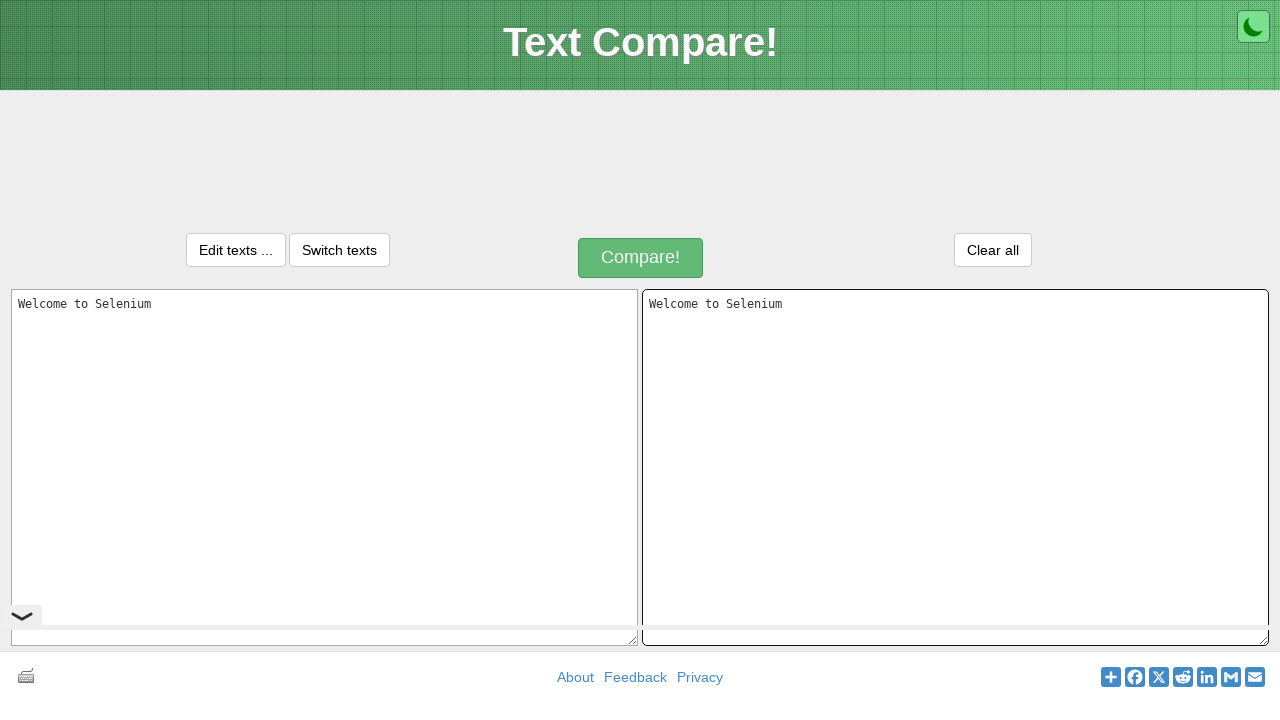

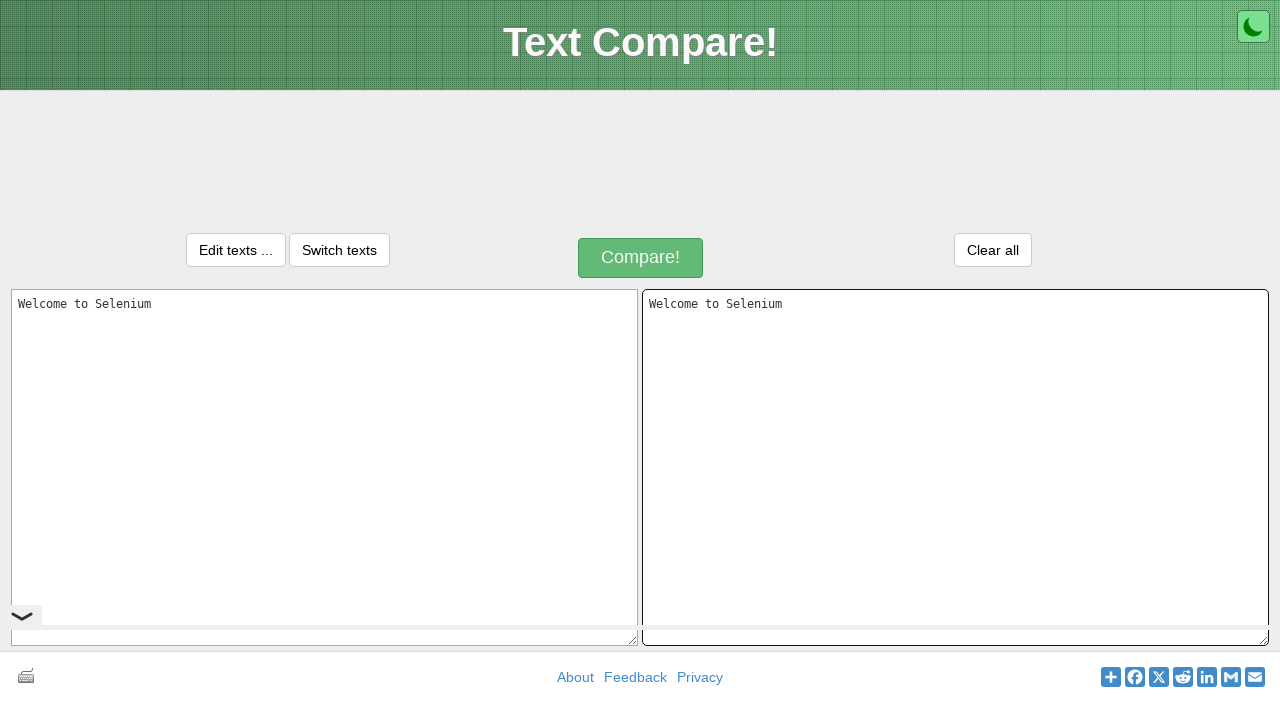